Tests browser window manipulation by maximizing, making fullscreen, and minimizing the browser window on a training website

Starting URL: https://aksharatraining.com/

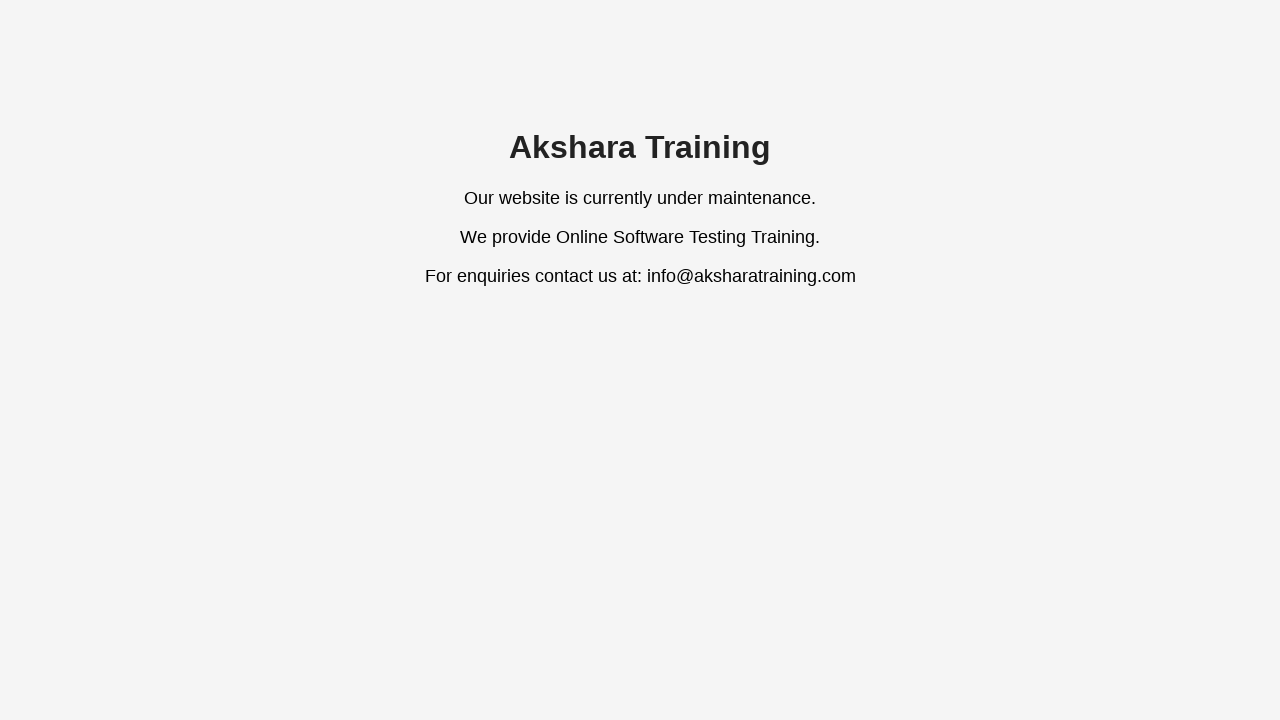

Set viewport size to 1920x1080 to maximize browser window
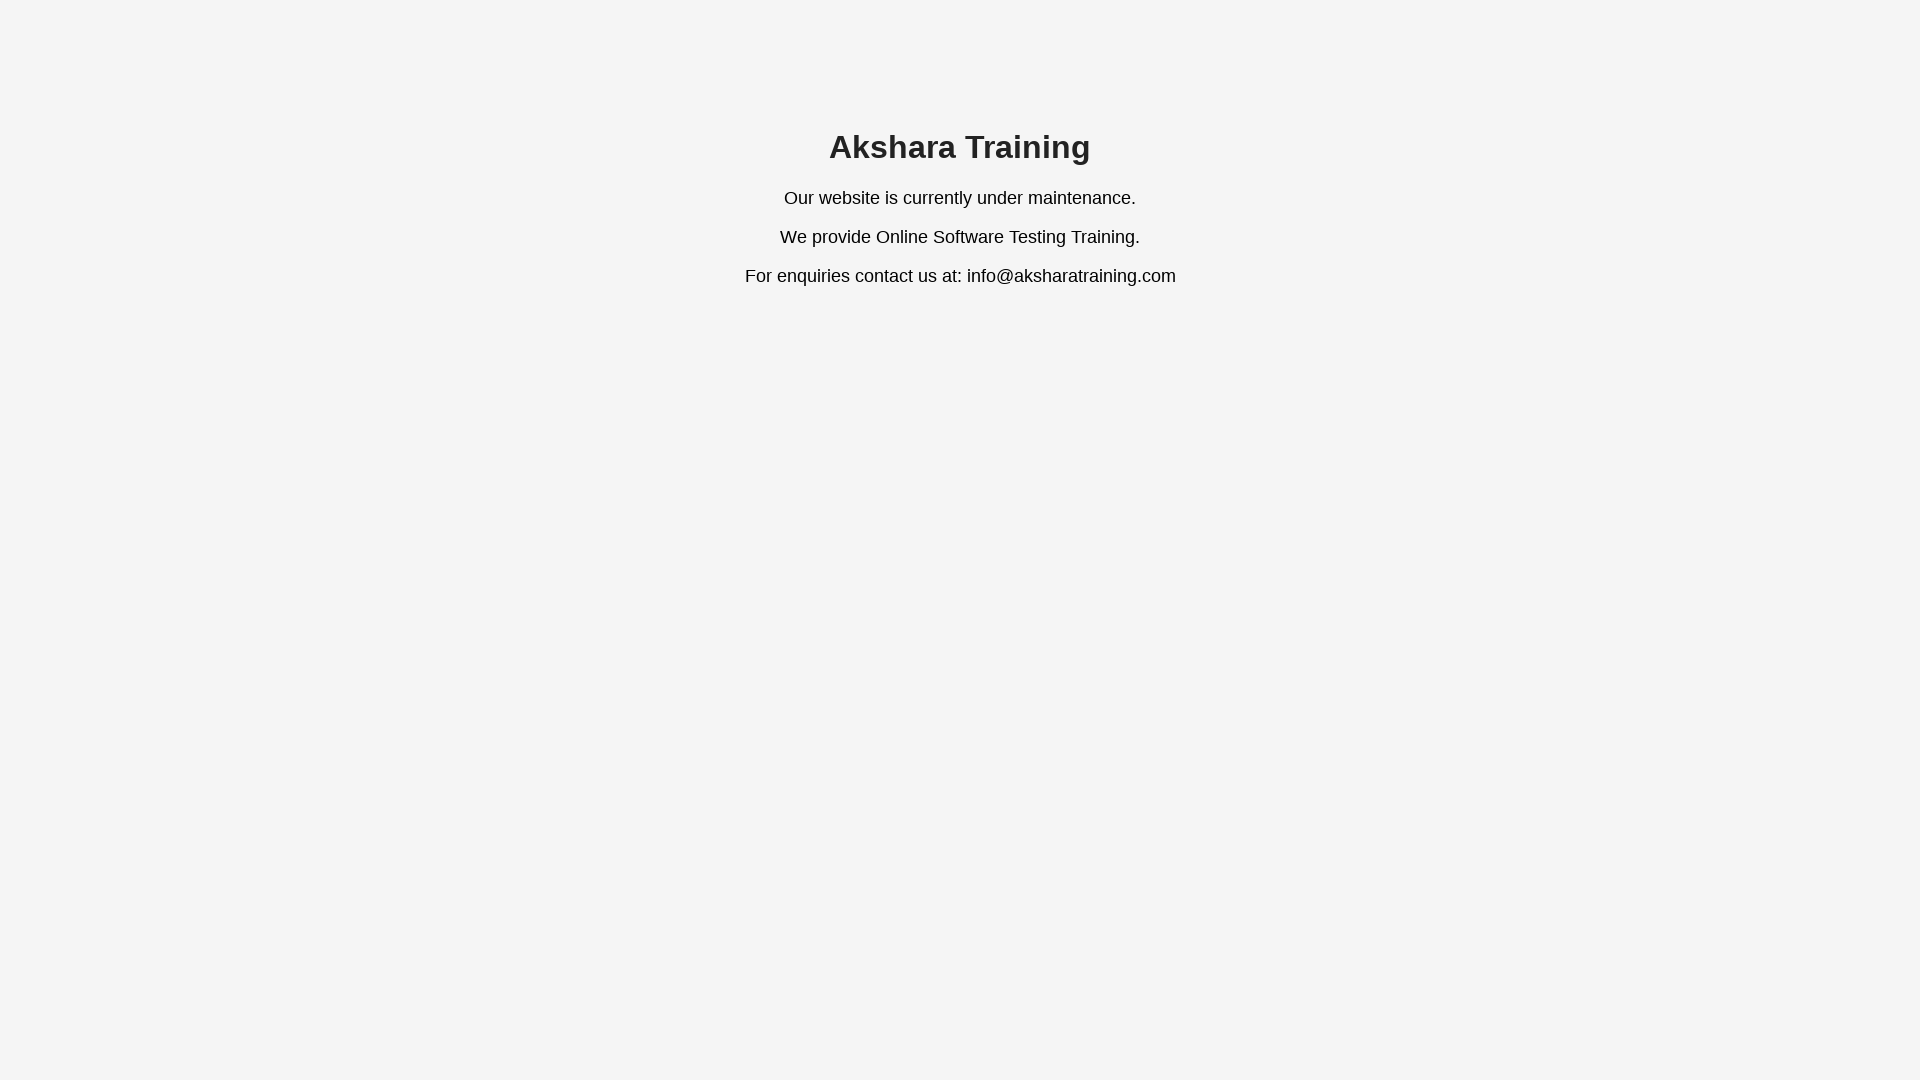

Waited 1000ms for page to adjust to maximized window
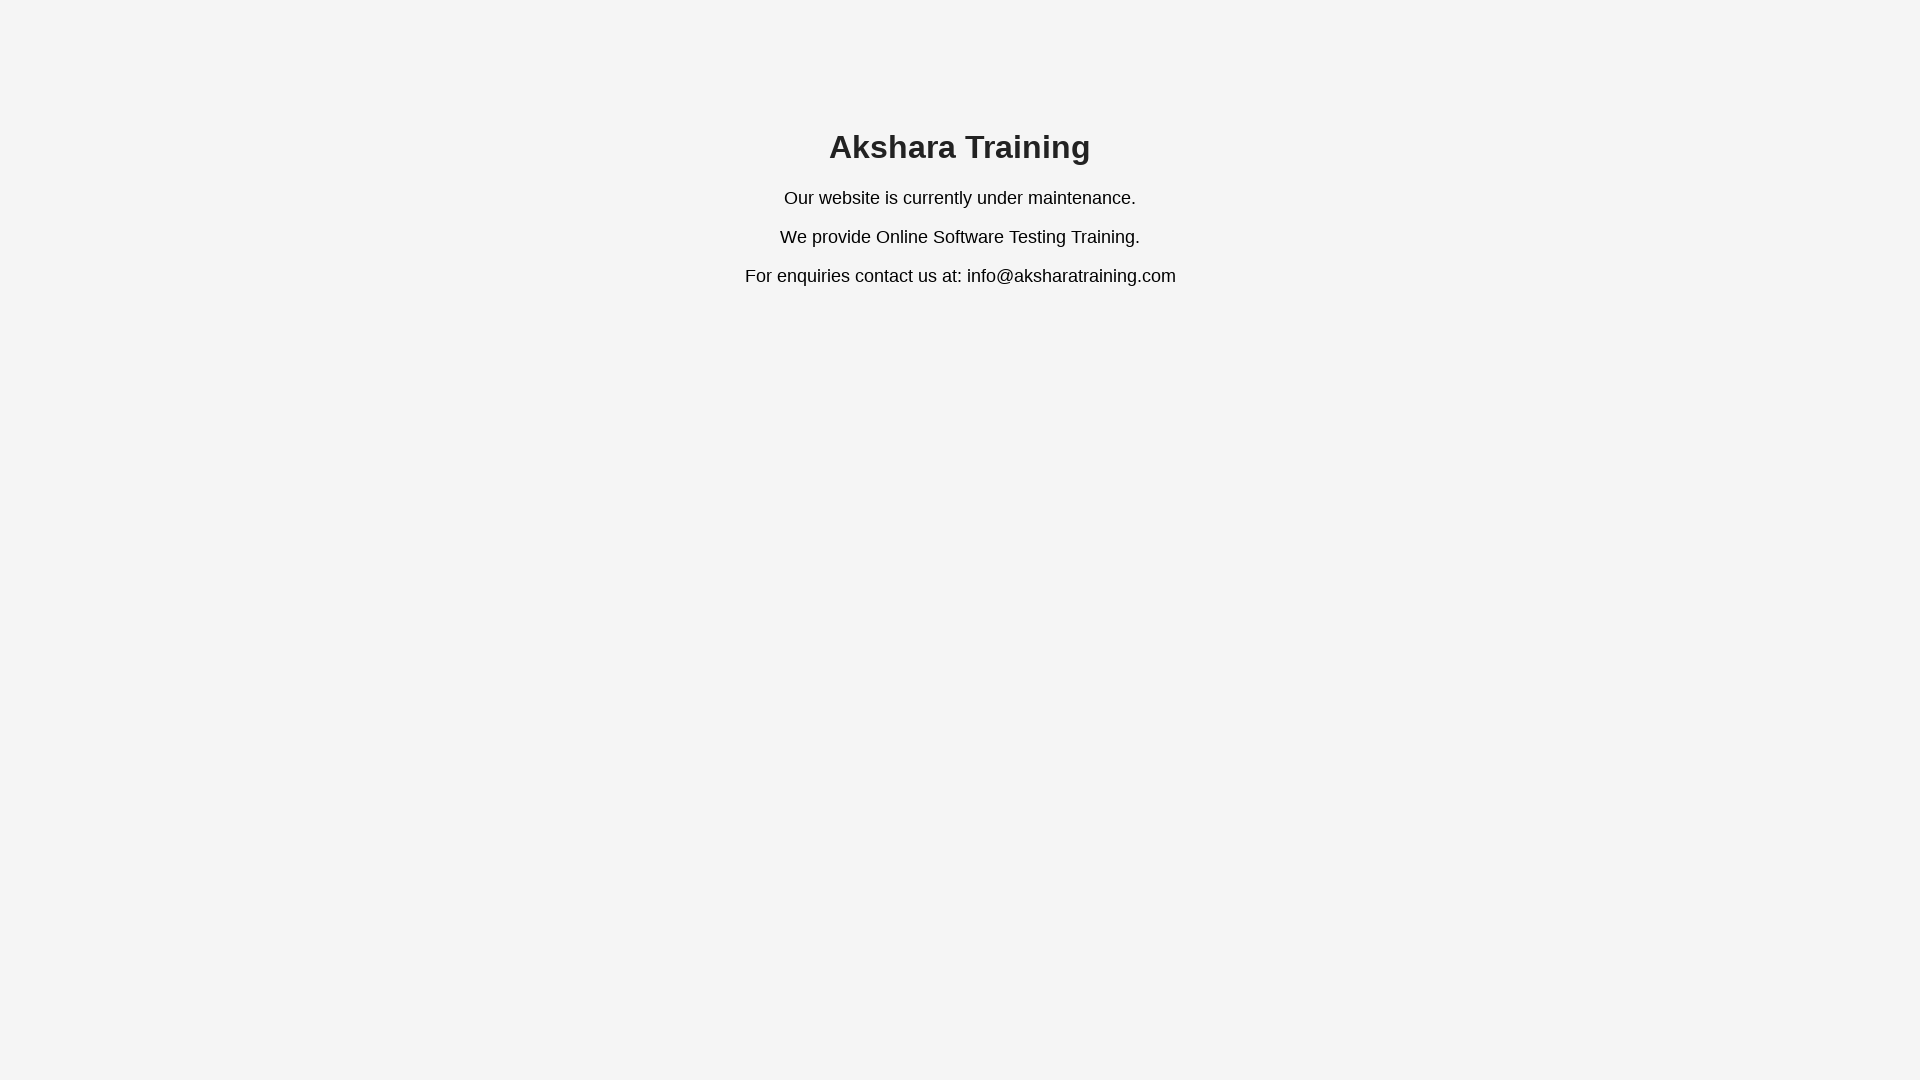

Set viewport size to 1920x1080 again to simulate fullscreen viewport
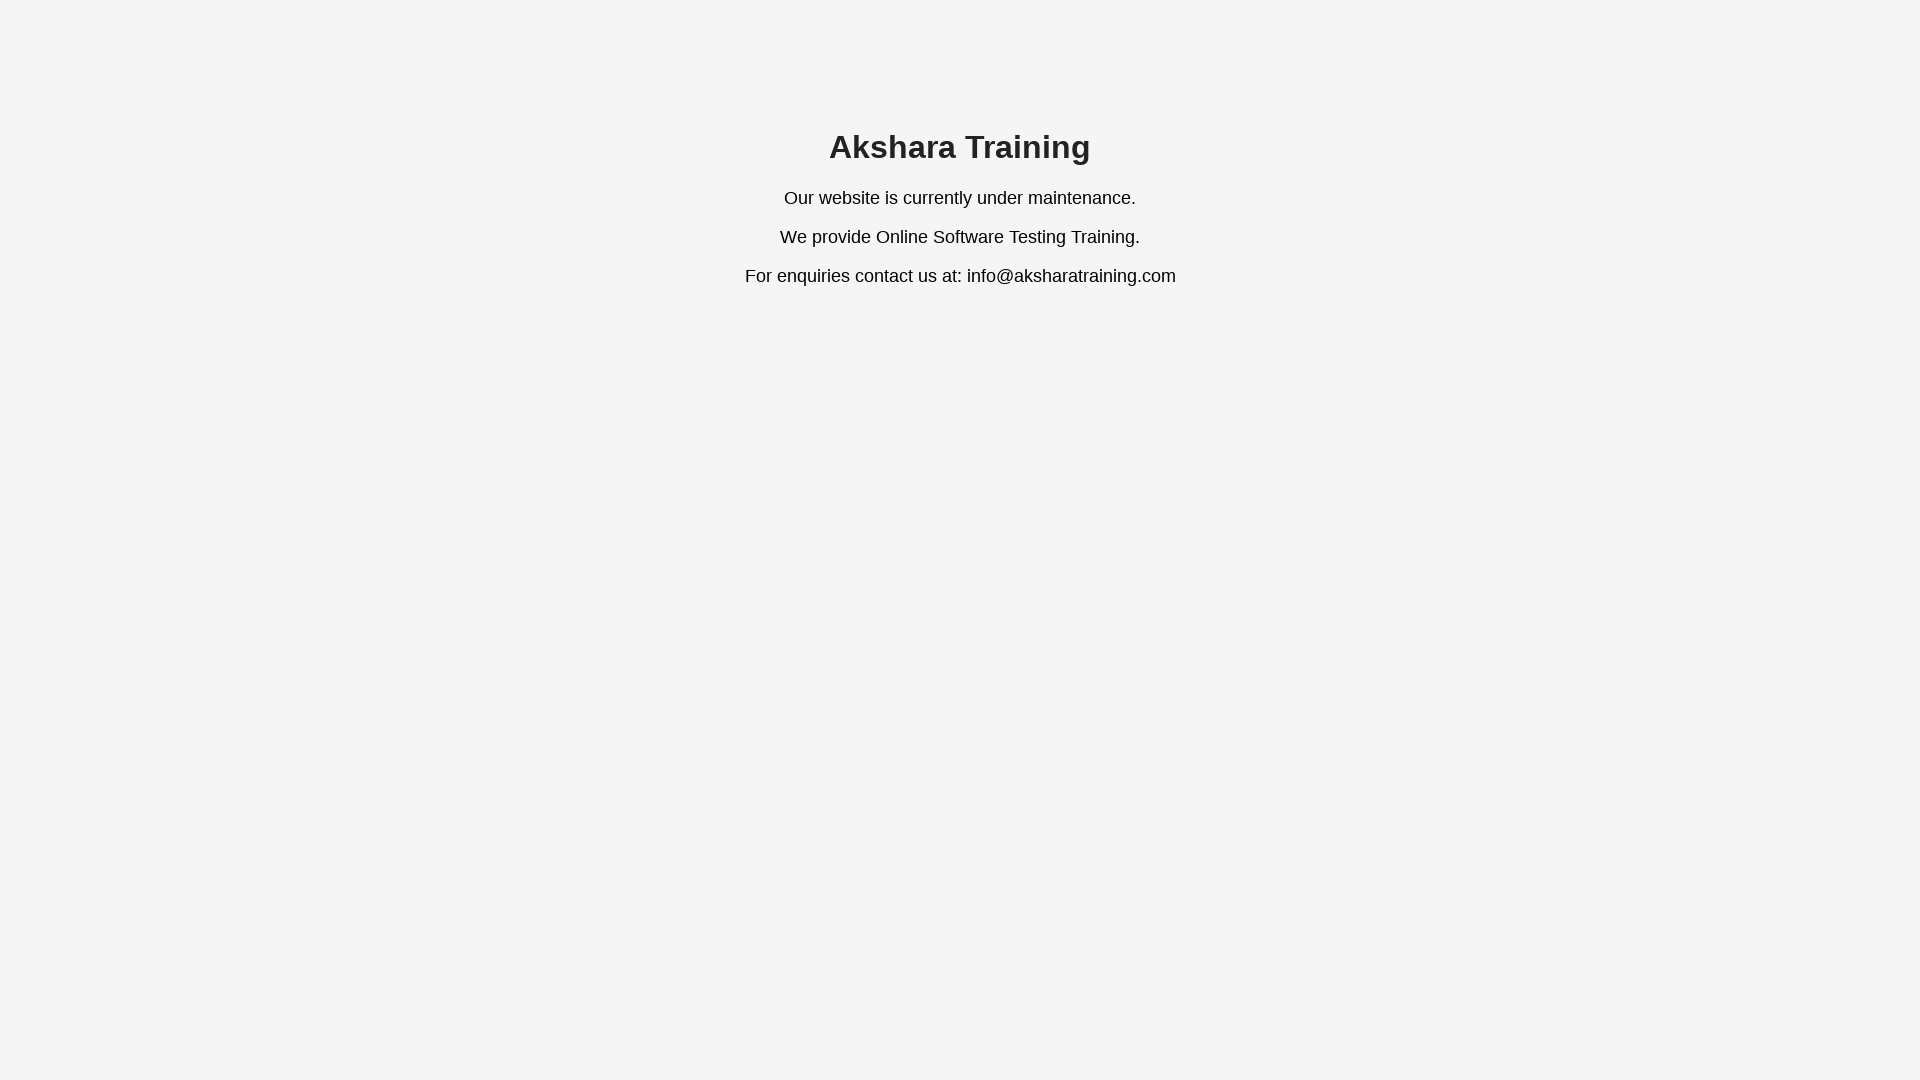

Page fully loaded and DOM content initialized
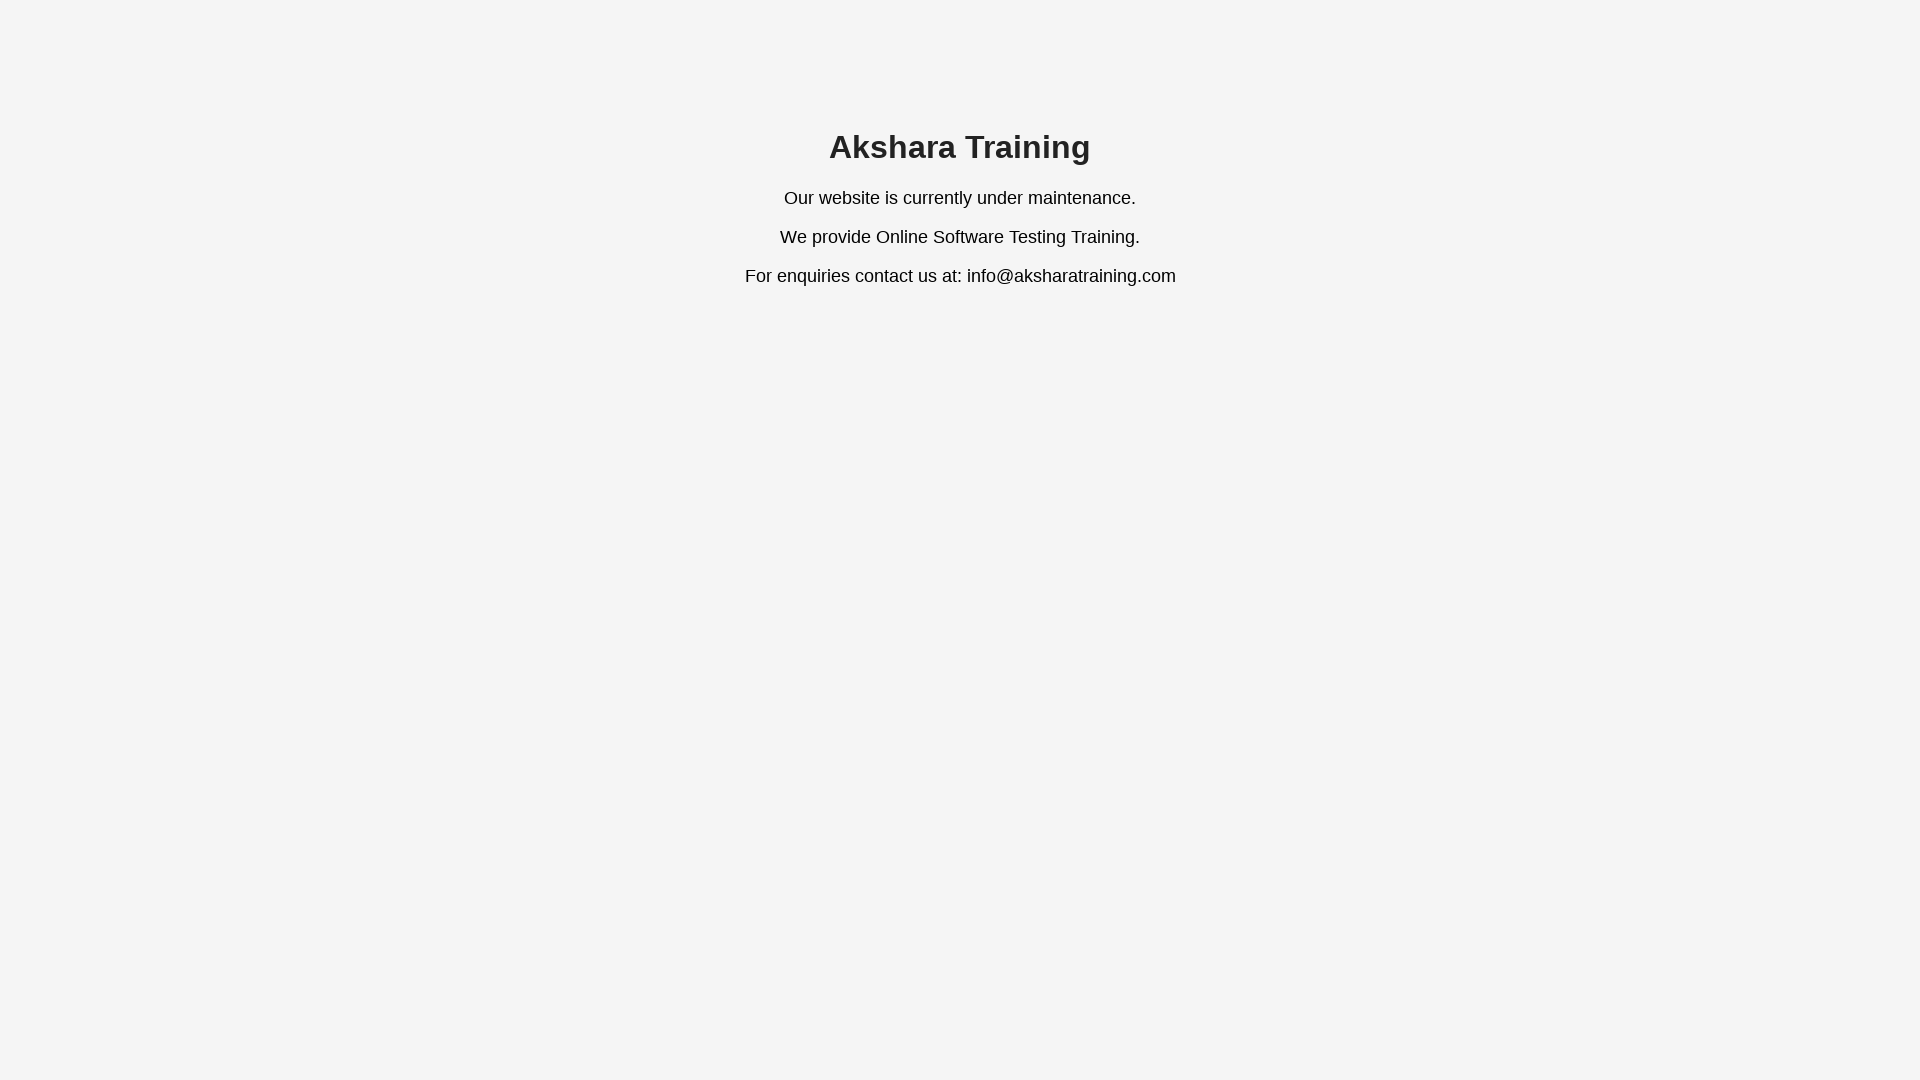

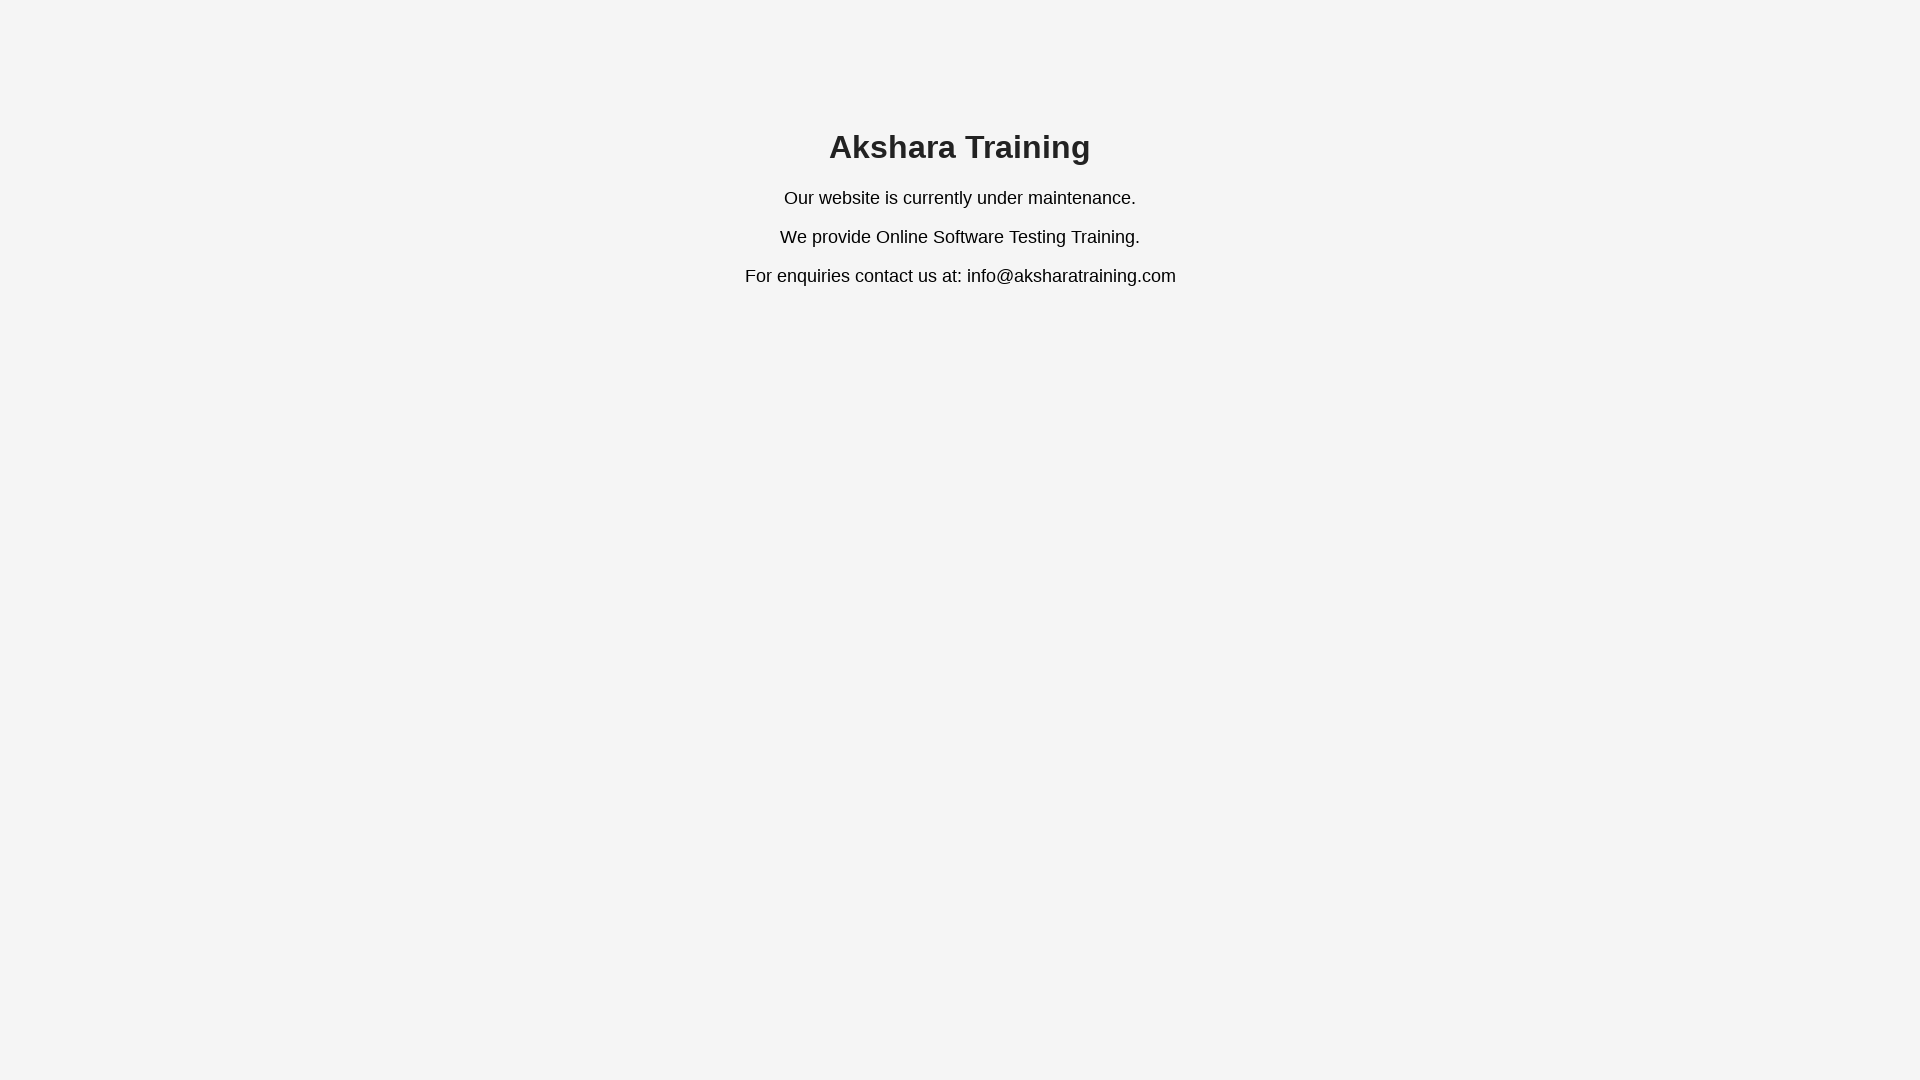